Tests confirm dialog handling by triggering a confirm alert, verifying text and dismissing it

Starting URL: https://rahulshettyacademy.com/AutomationPractice/

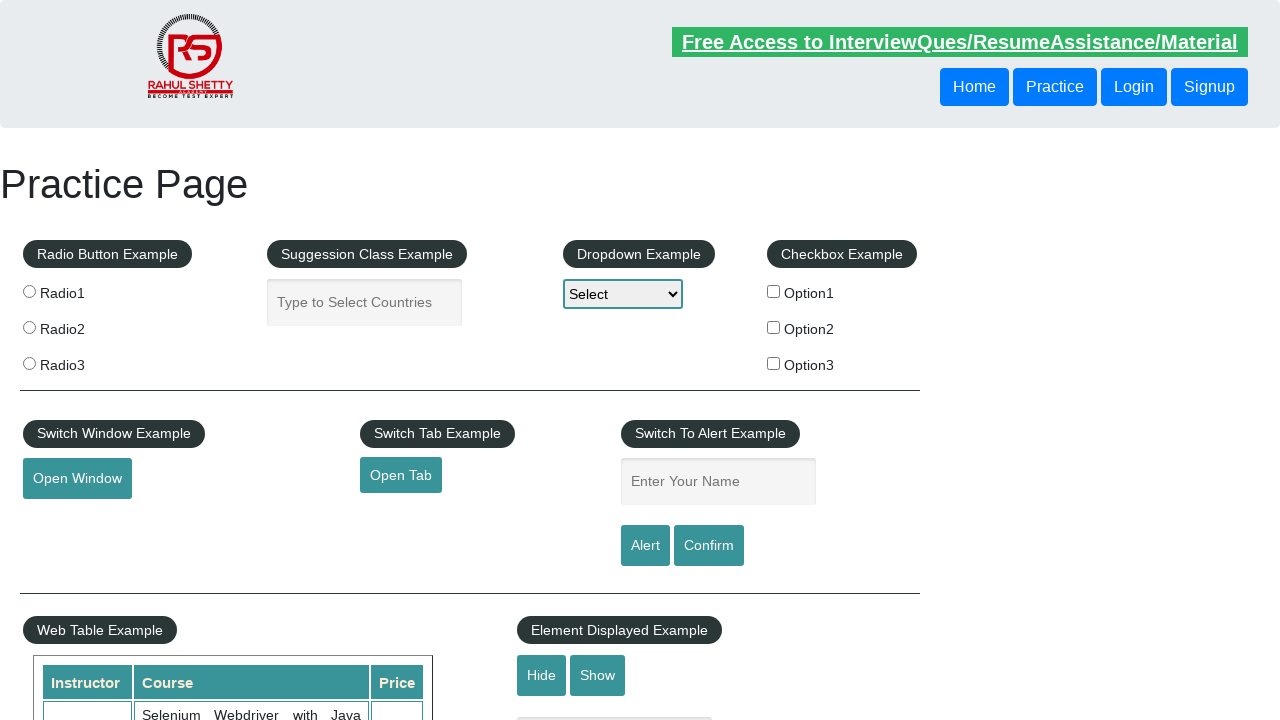

Set up dialog event handler
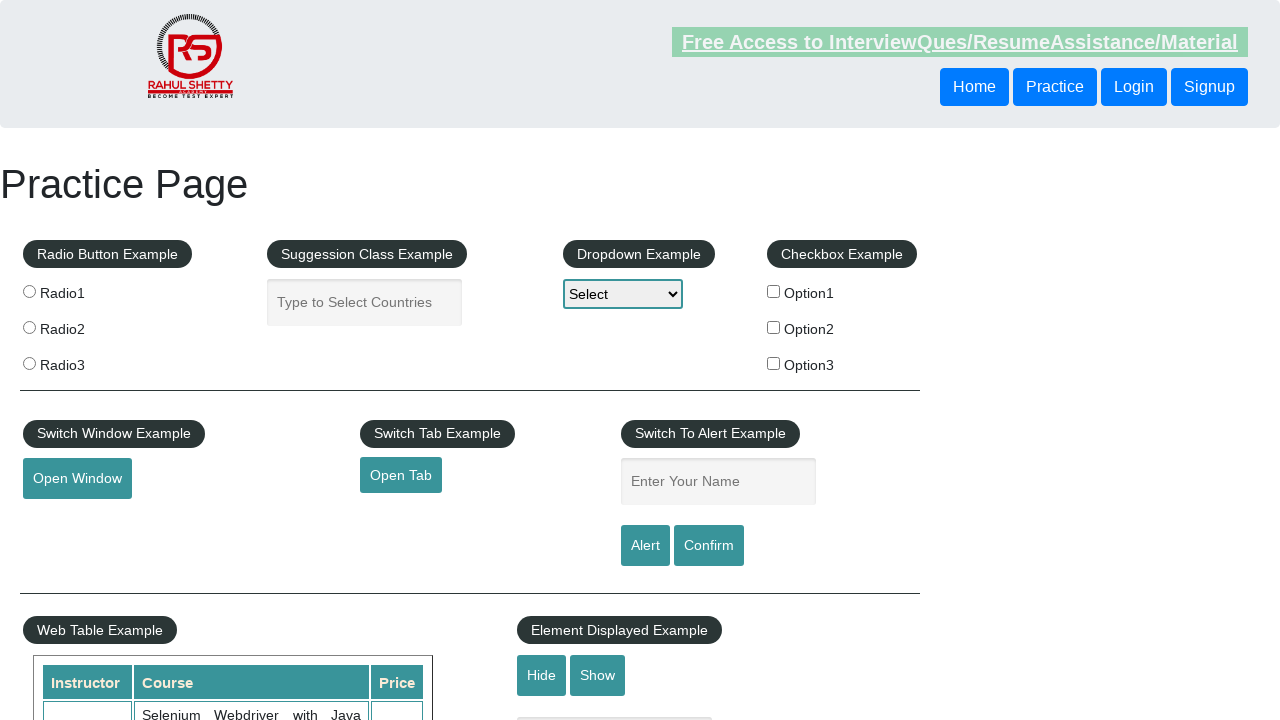

Clicked confirm button to trigger confirm dialog at (709, 546) on #confirmbtn
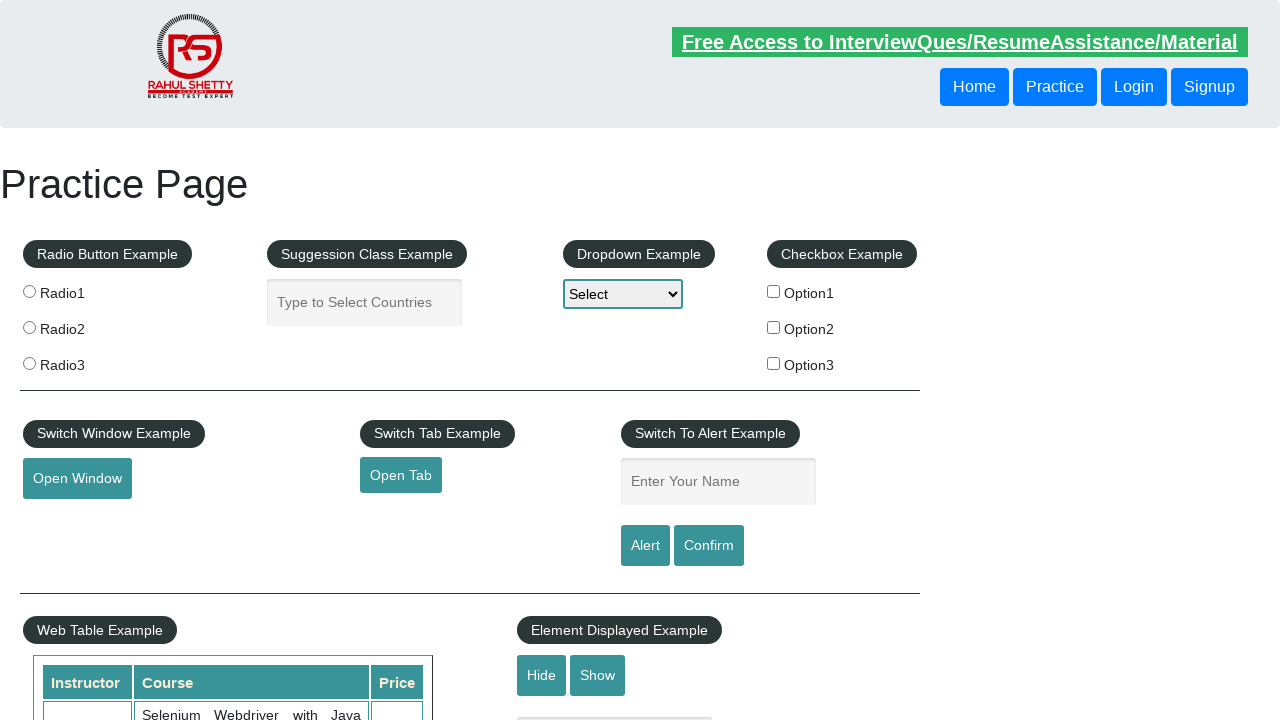

Waited for dialog to be processed
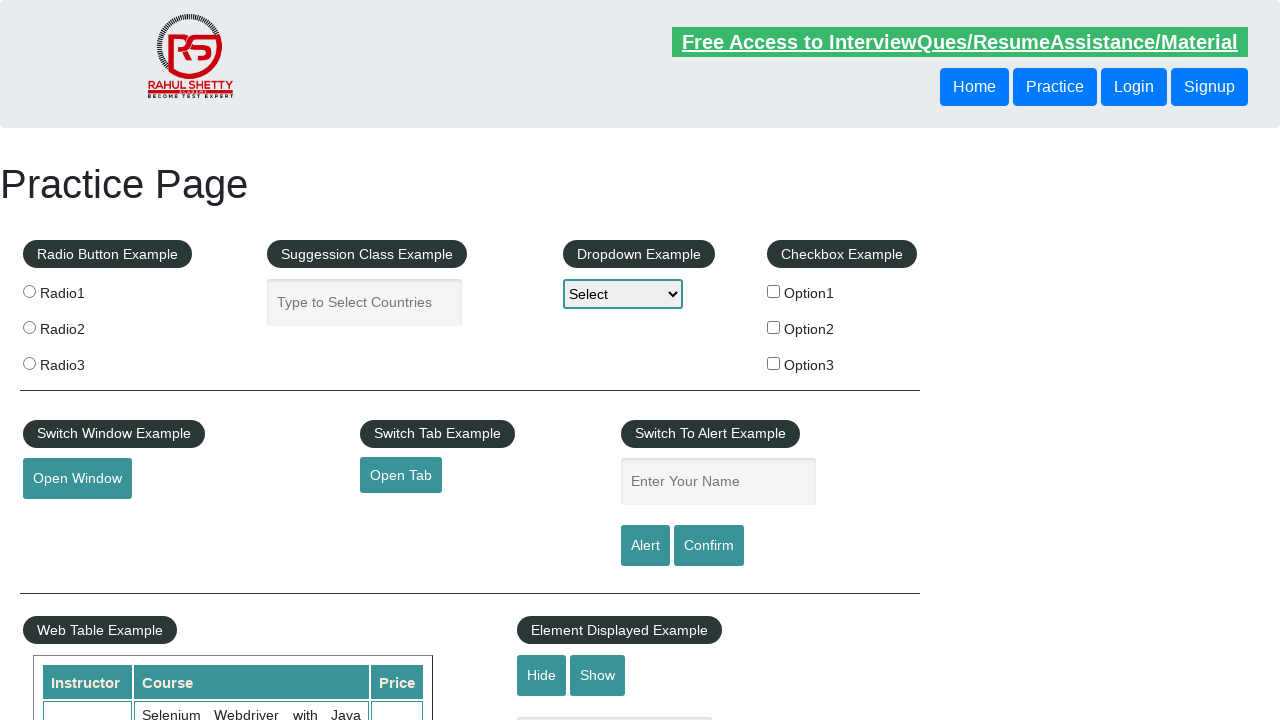

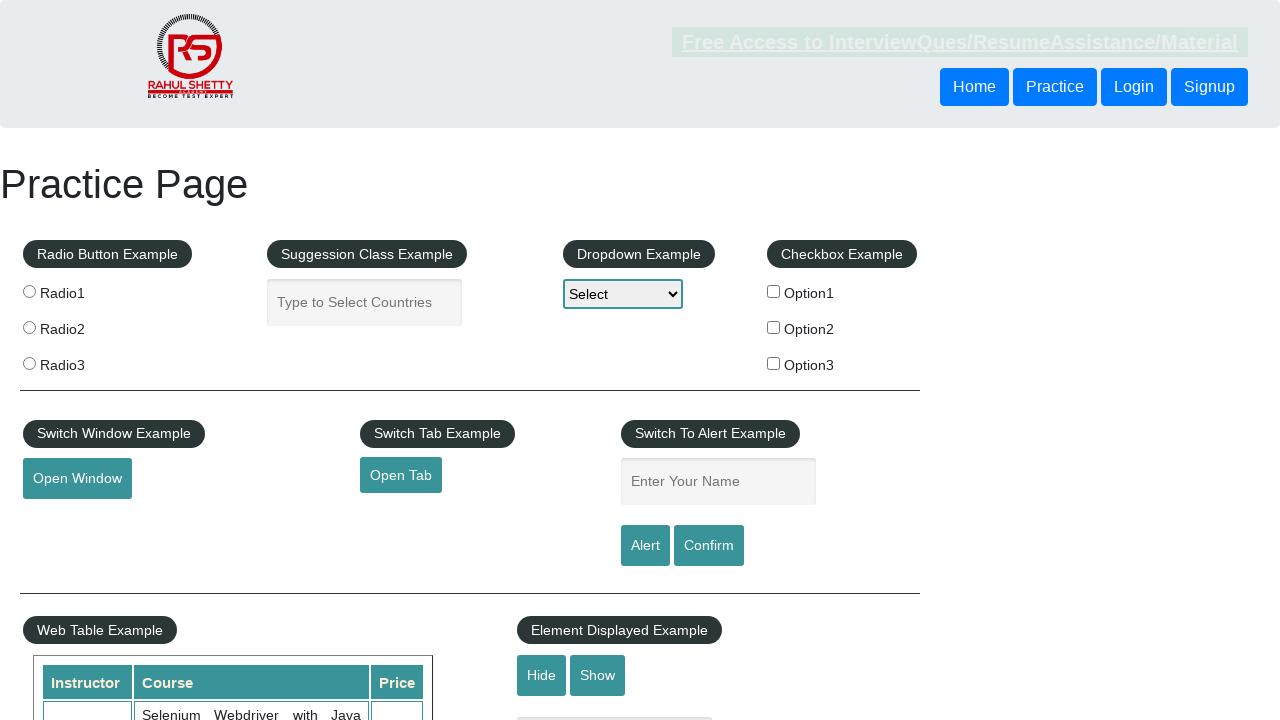